Tests a greeting form by entering a name ("Вася"), clicking a submit button, and verifying the response displays the expected greeting message.

Starting URL: https://lm.skillbox.cc/qa_tester/module01/

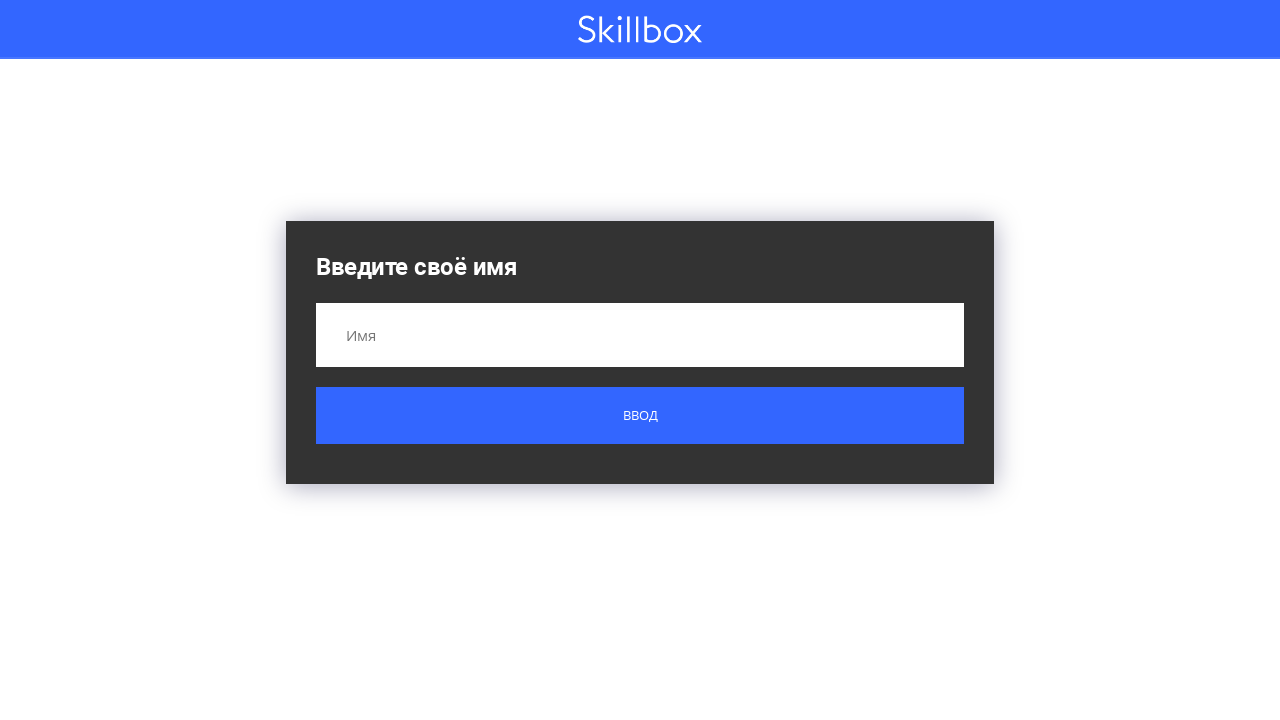

Filled name input field with 'Вася' on input[name='name']
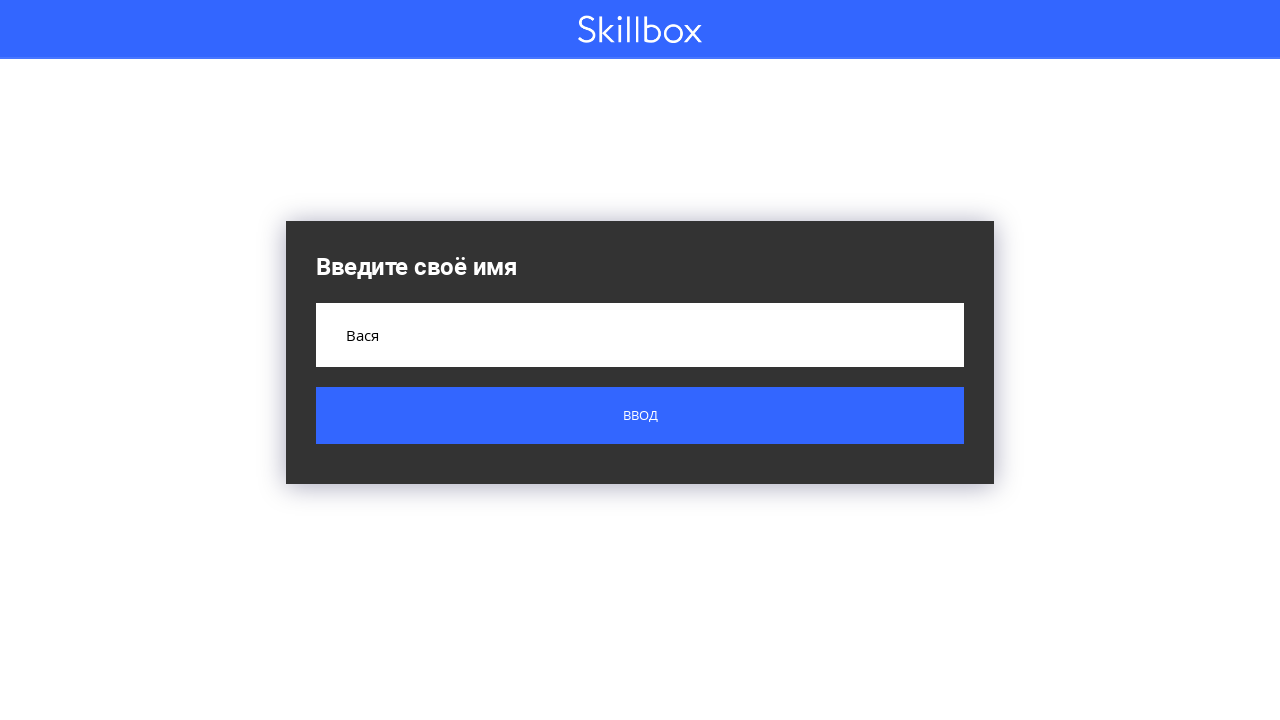

Clicked submit button at (640, 416) on .button
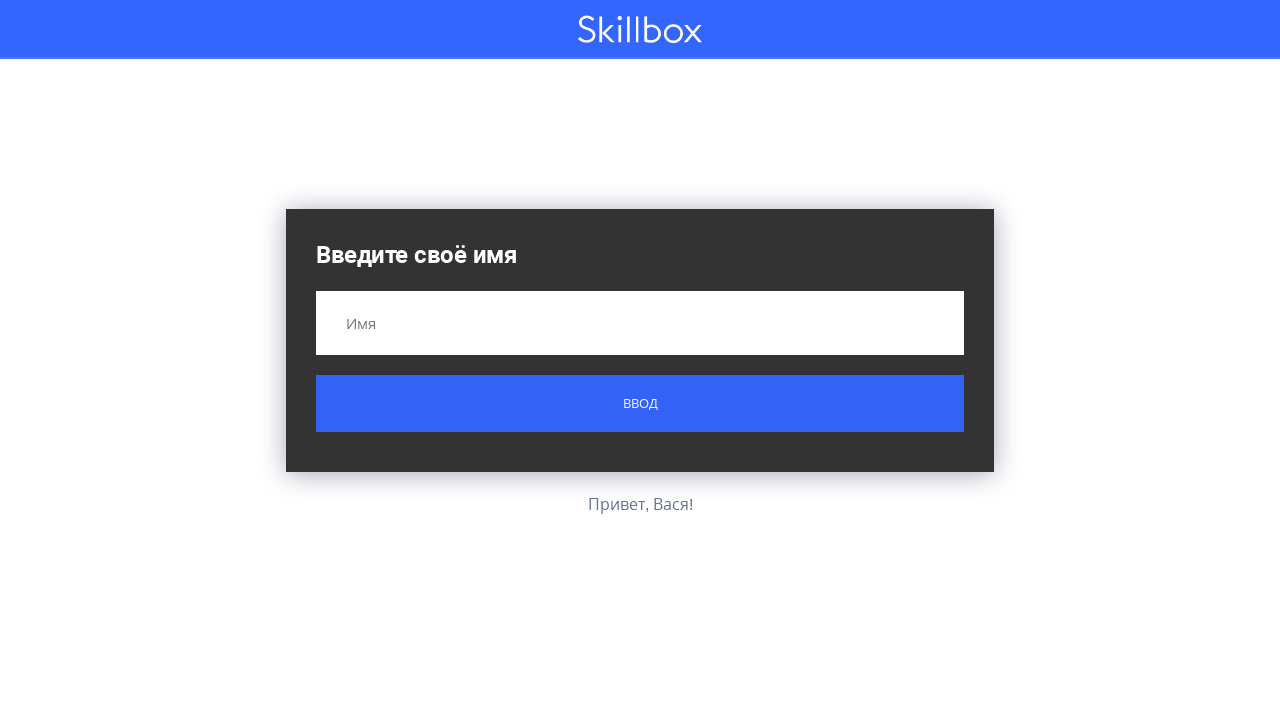

Result message element loaded
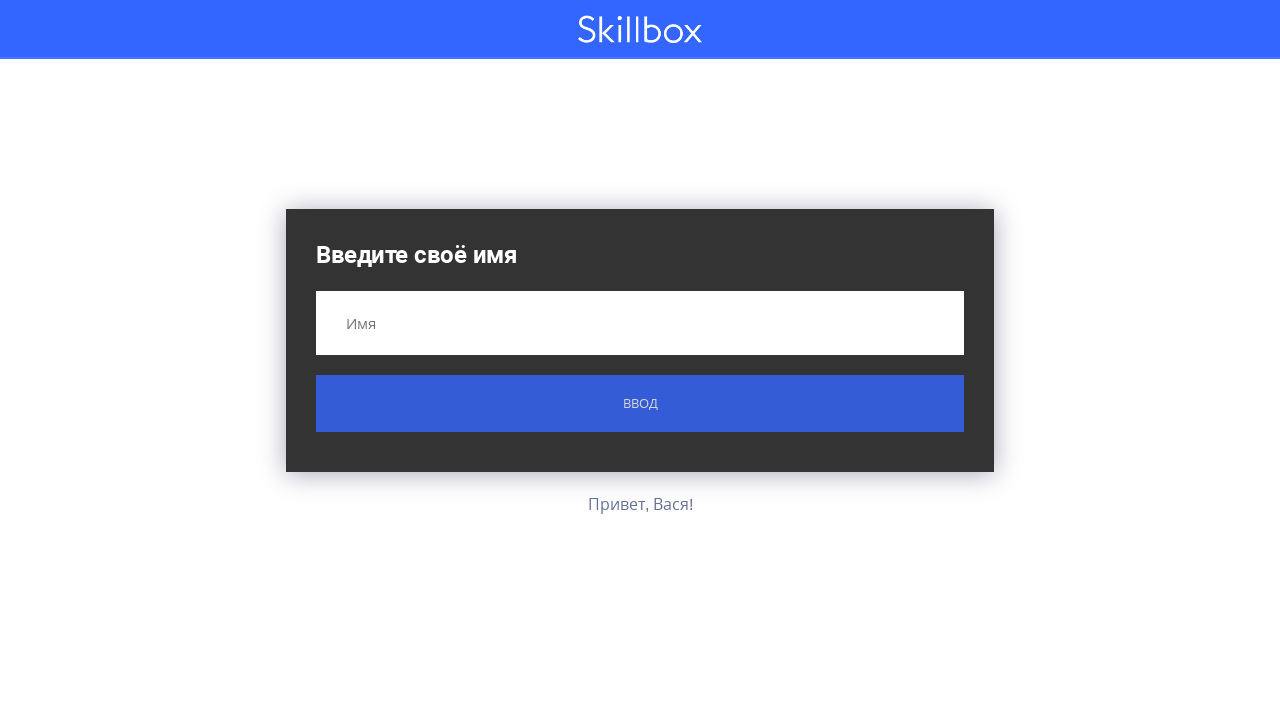

Retrieved result text content
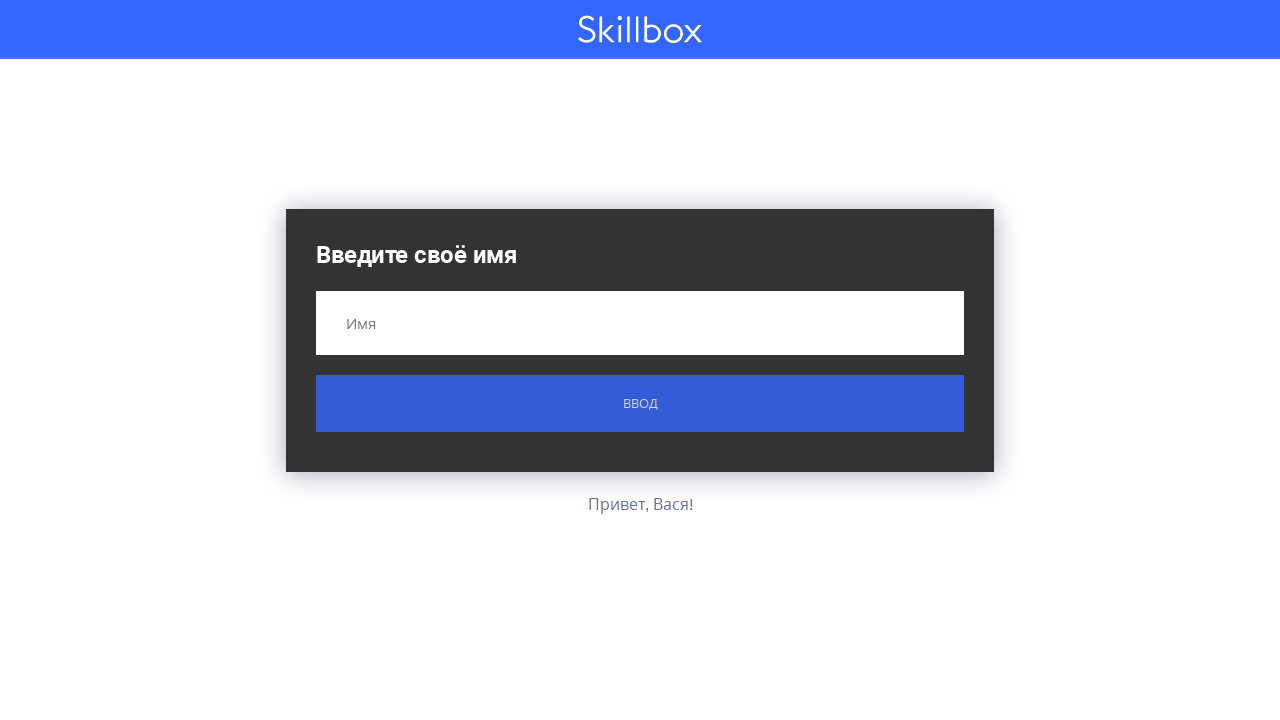

Verified greeting message equals 'Привет, Вася!'
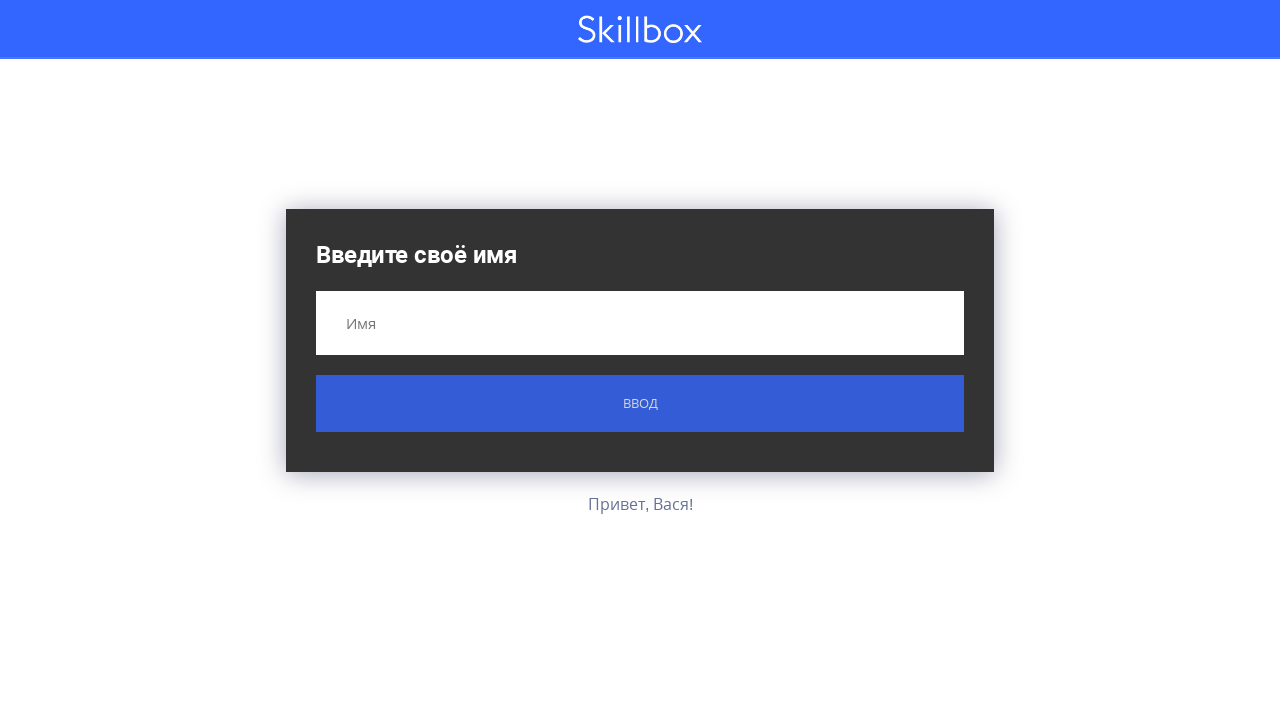

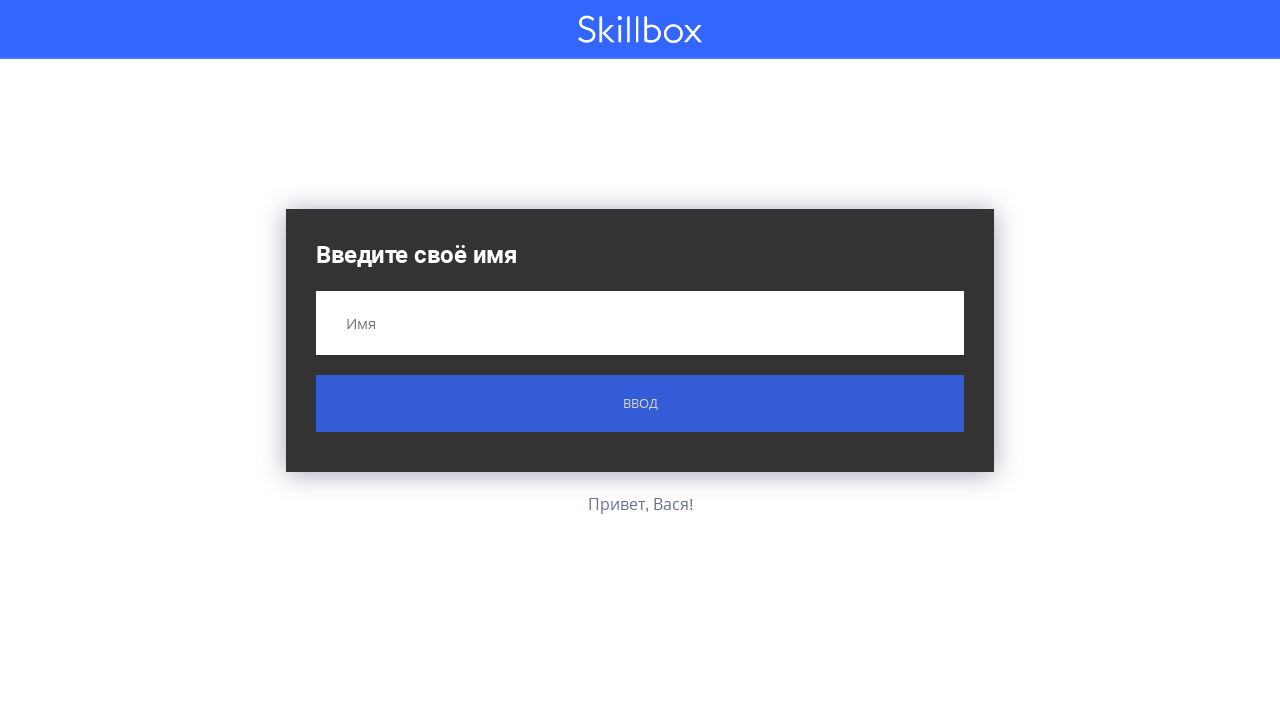